Tests dynamic radio button selection by iterating through radio buttons and selecting one based on its value

Starting URL: http://antoniotrindade.com.br/treinoautomacao/elementsweb.html

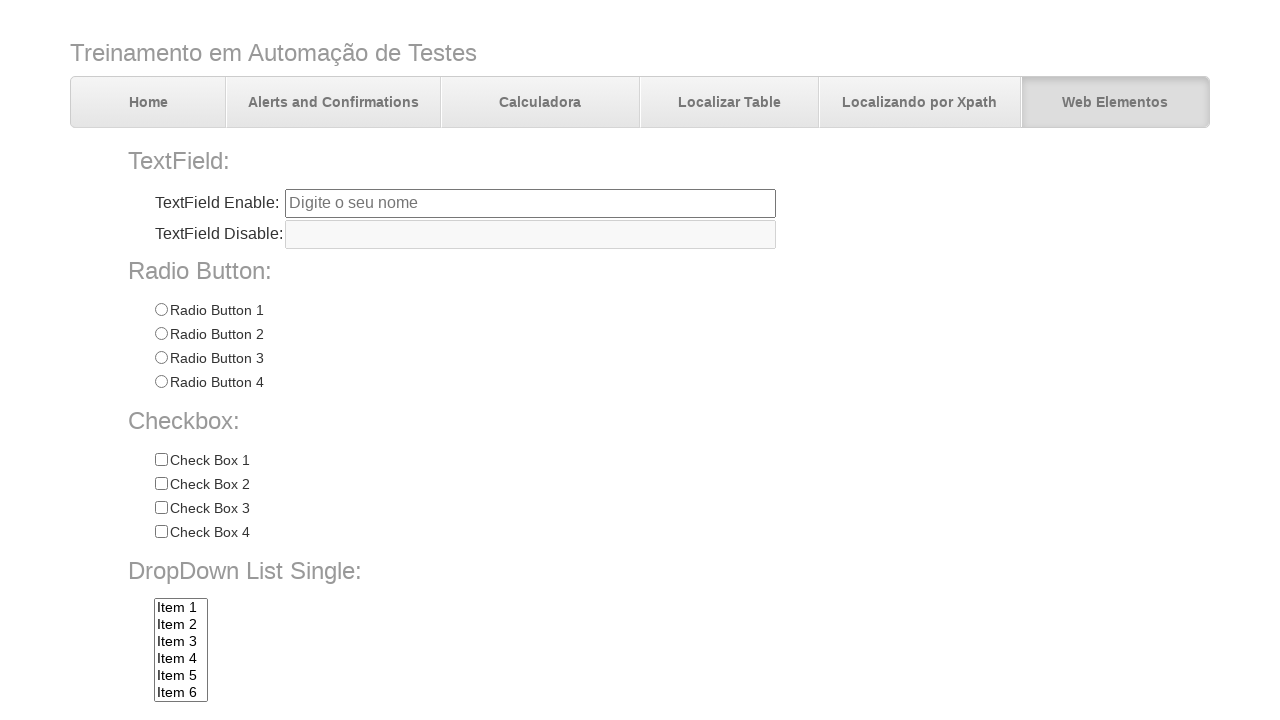

Navigated to test page
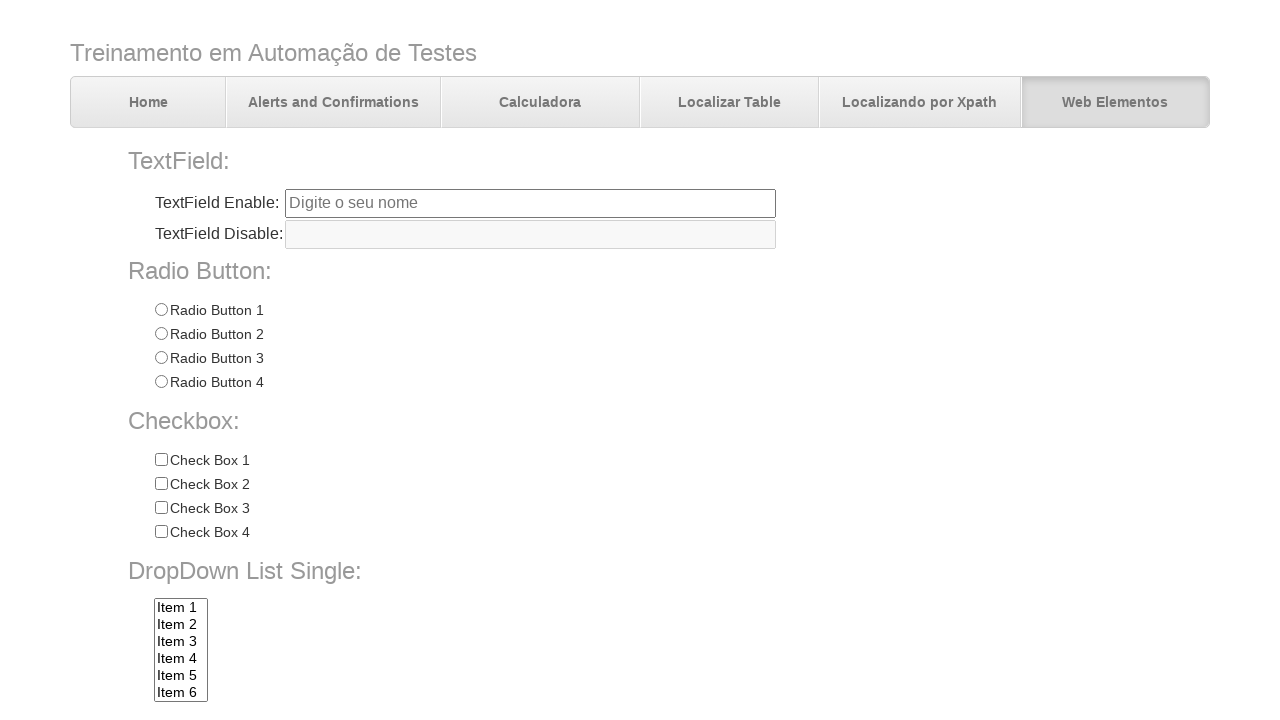

Clicked radio button with value 'Radio 3' at (161, 358) on input[name='radioGroup1'][value='Radio 3']
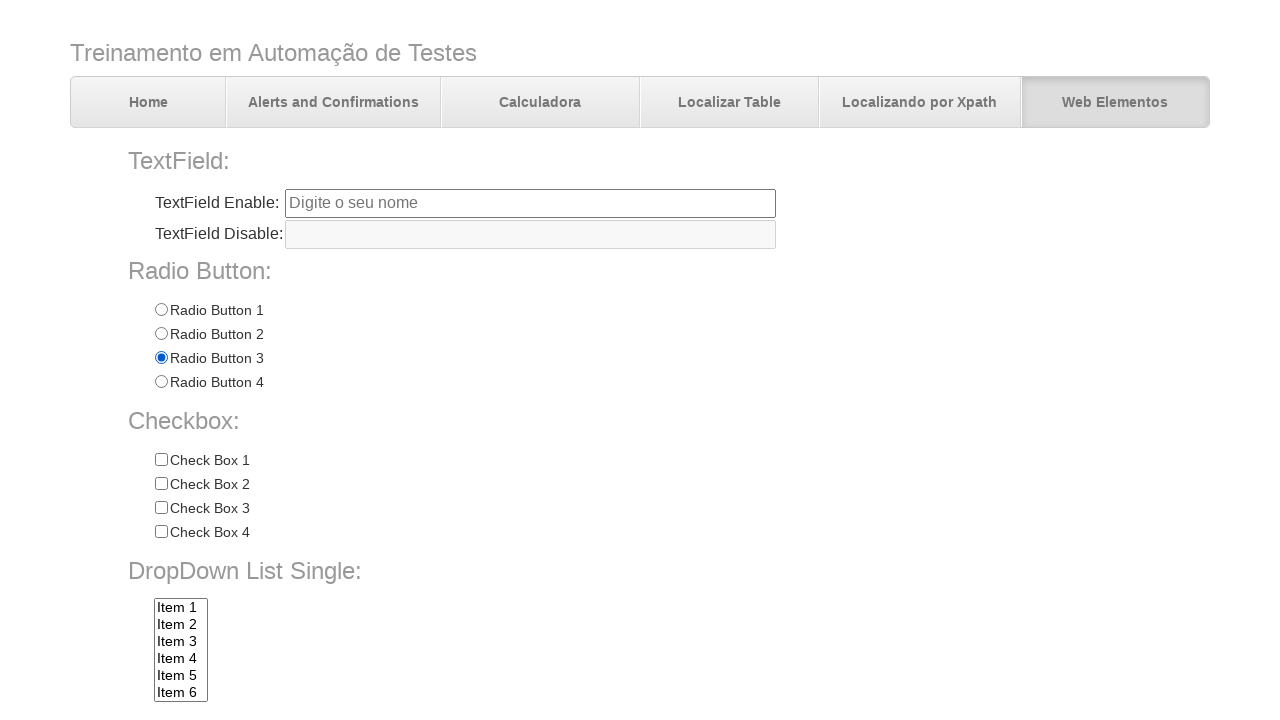

Located all radio buttons in radioGroup1
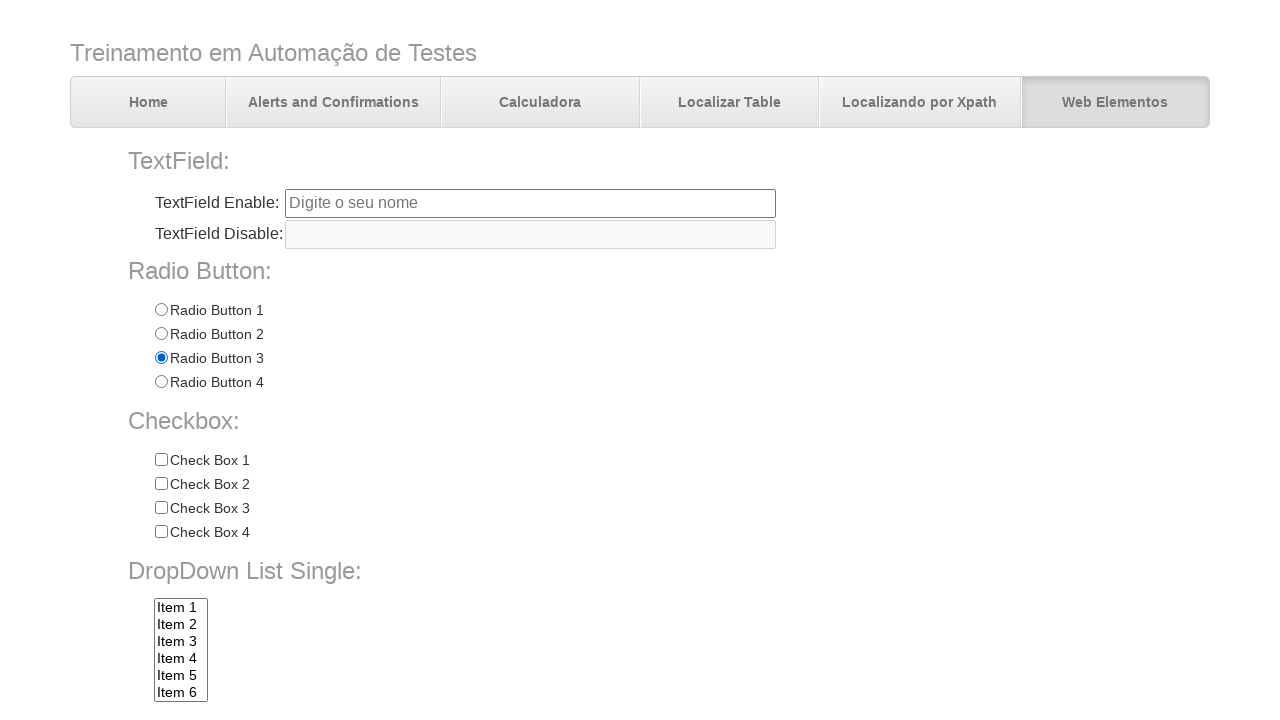

Verified that the third radio button is checked
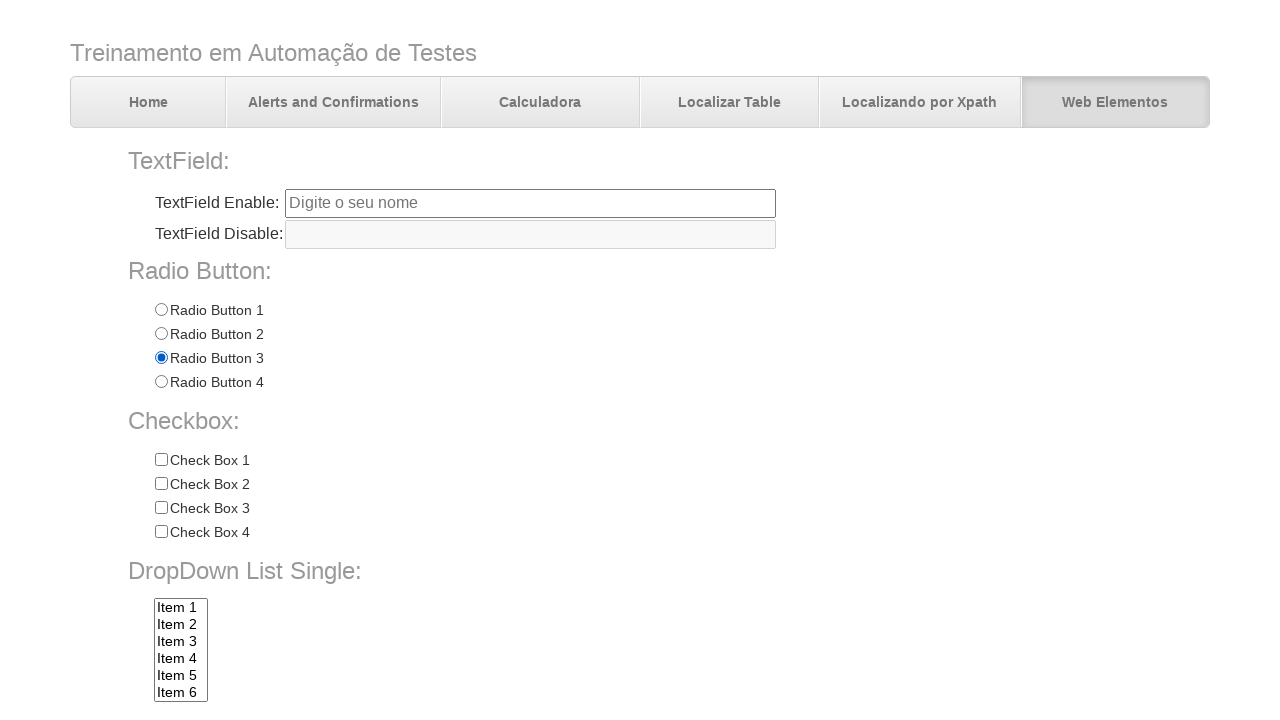

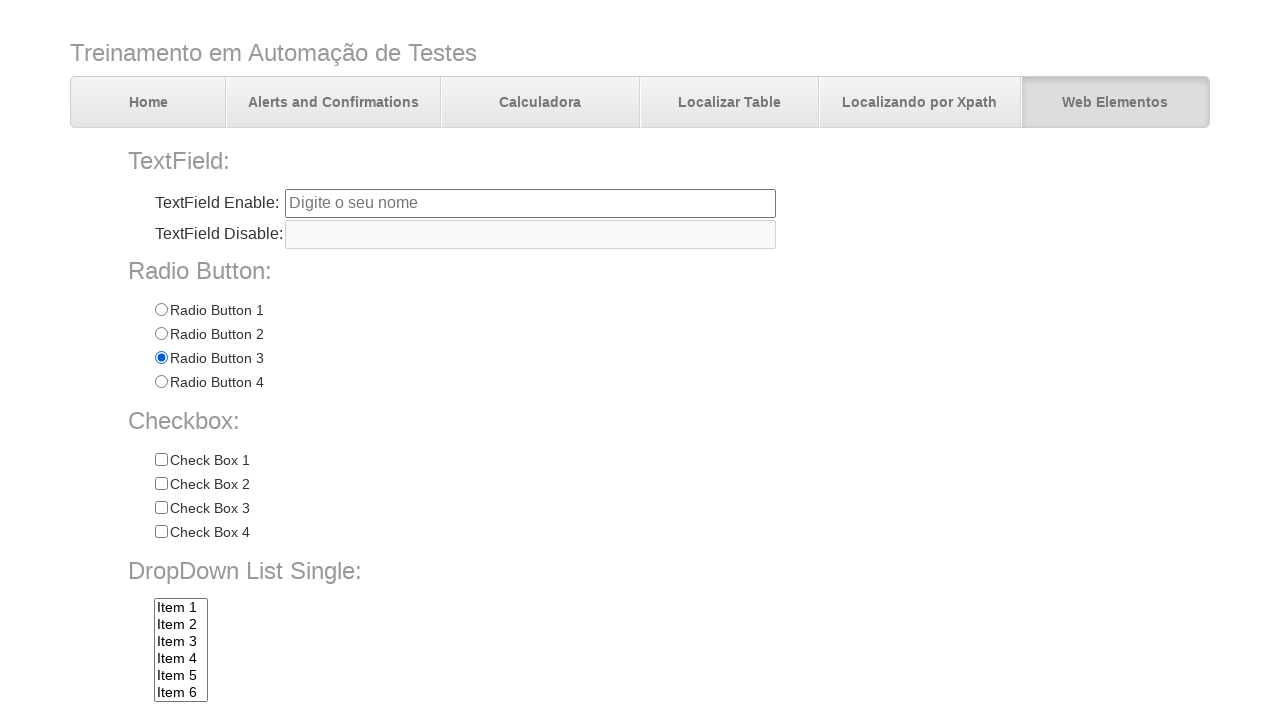